Tests that entering a number above 100 displays the error message "Number is too big", and also tests a bug scenario with 666

Starting URL: https://kristinek.github.io/site/tasks/enter_a_number

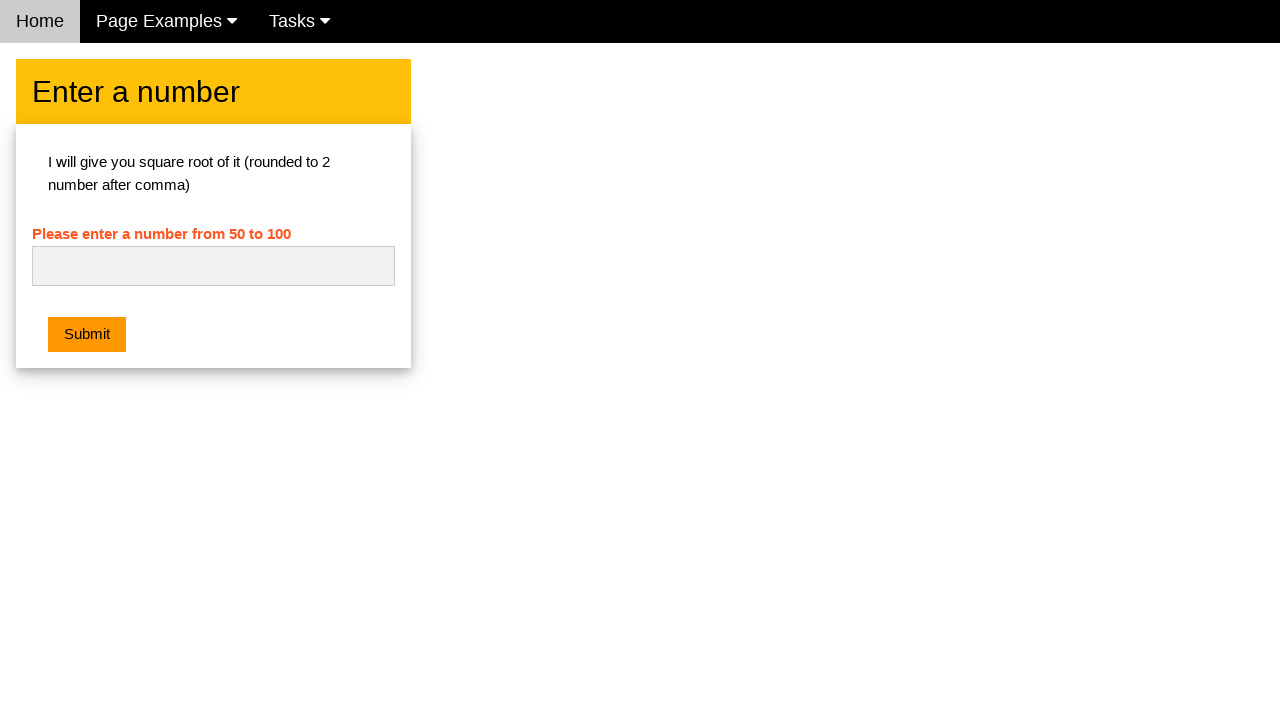

Filled number input field with '105' (above 100) on #numb
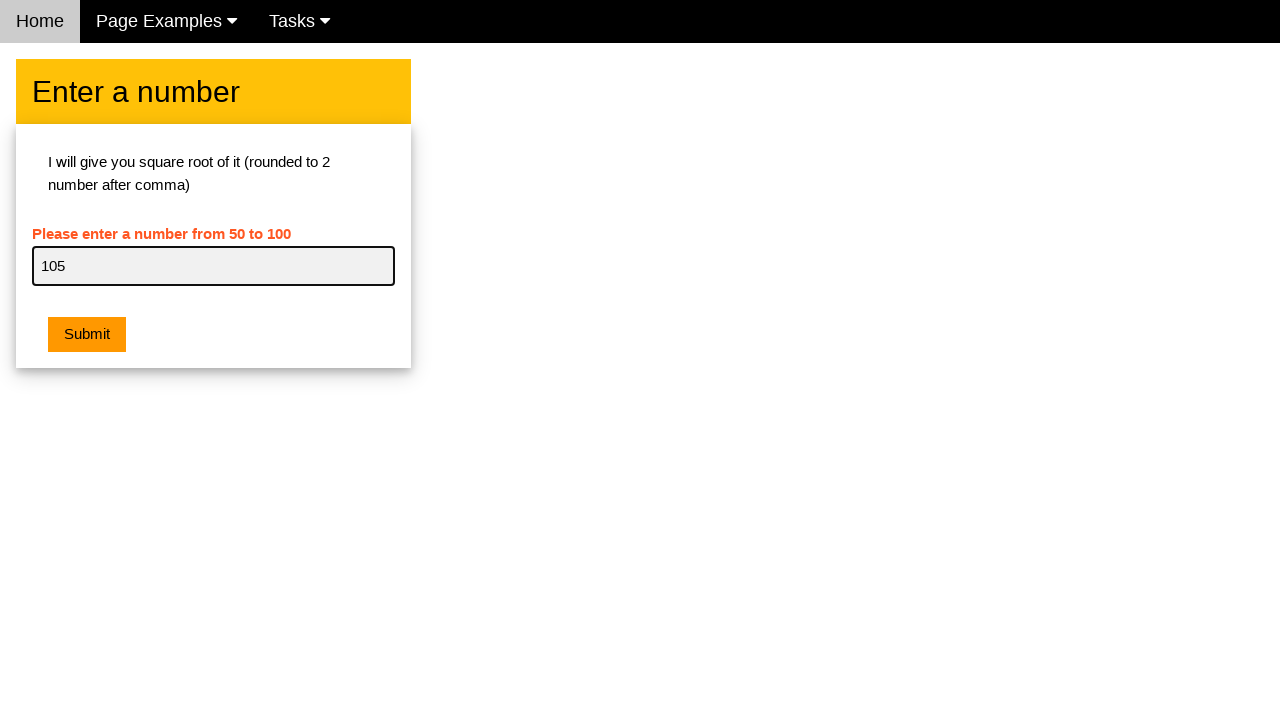

Clicked submit button at (87, 335) on .w3-btn
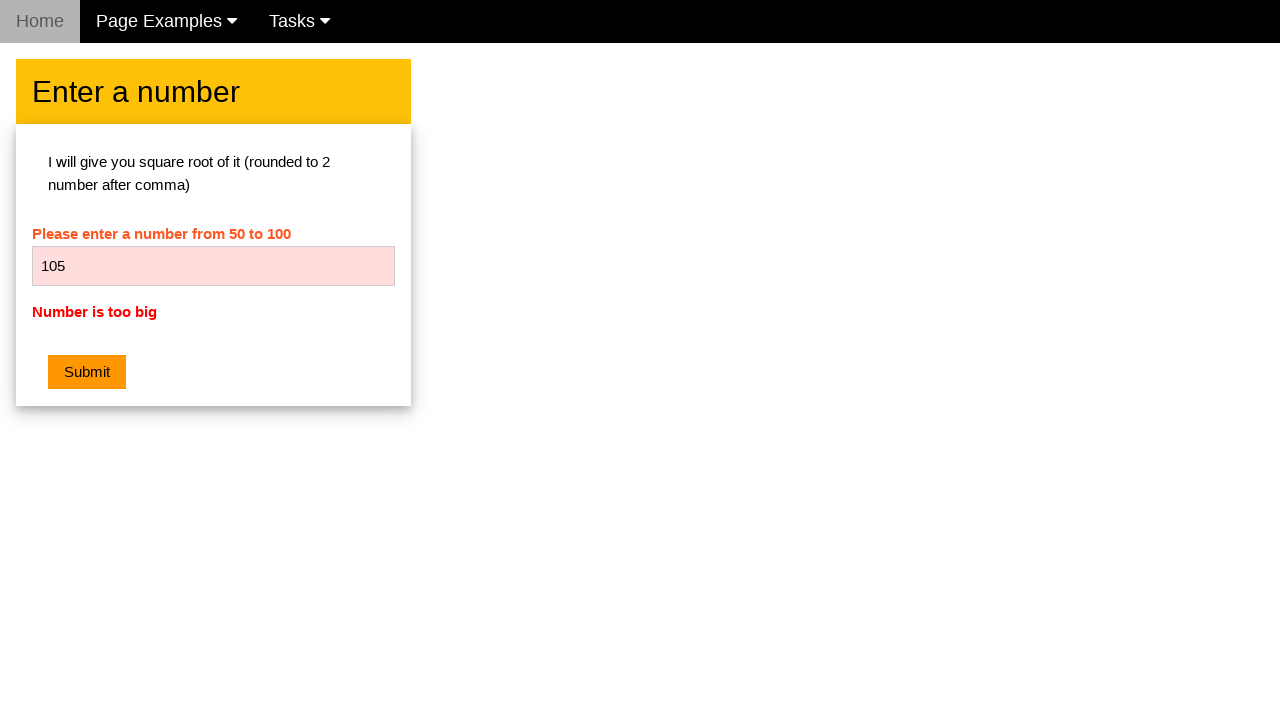

Retrieved error message text
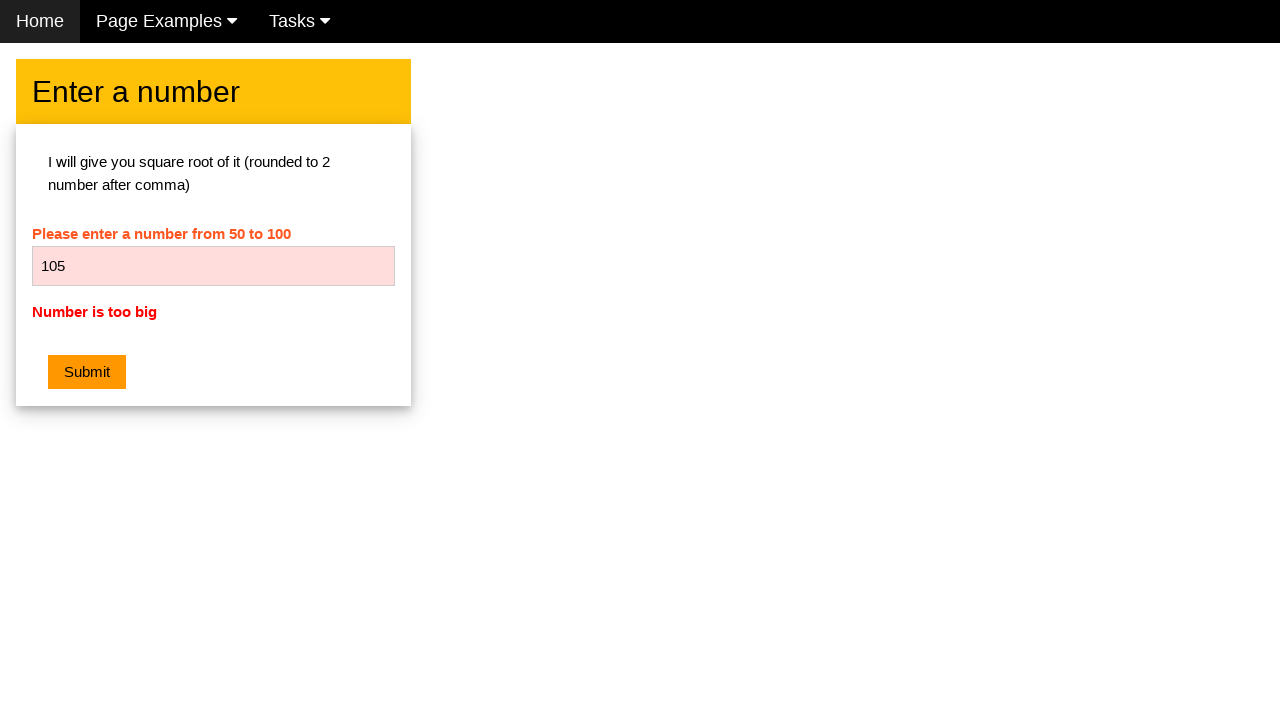

Verified error message displays 'Number is too big'
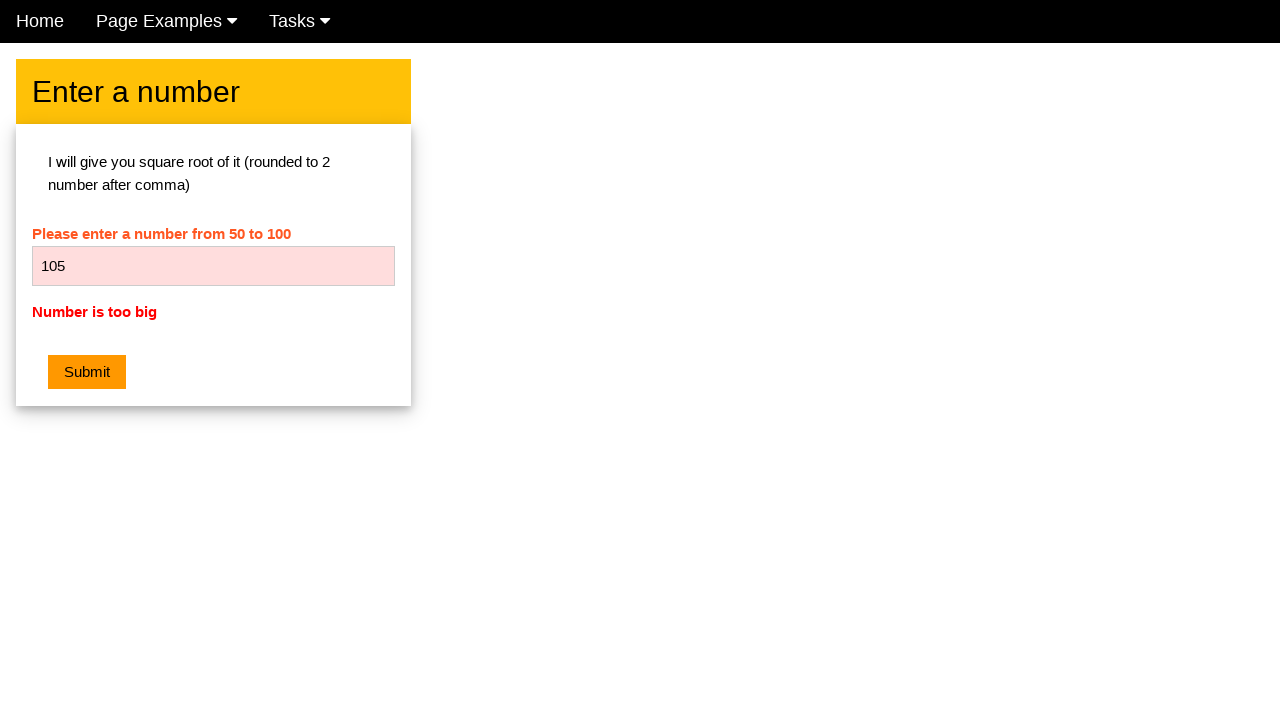

Cleared the number input field on #numb
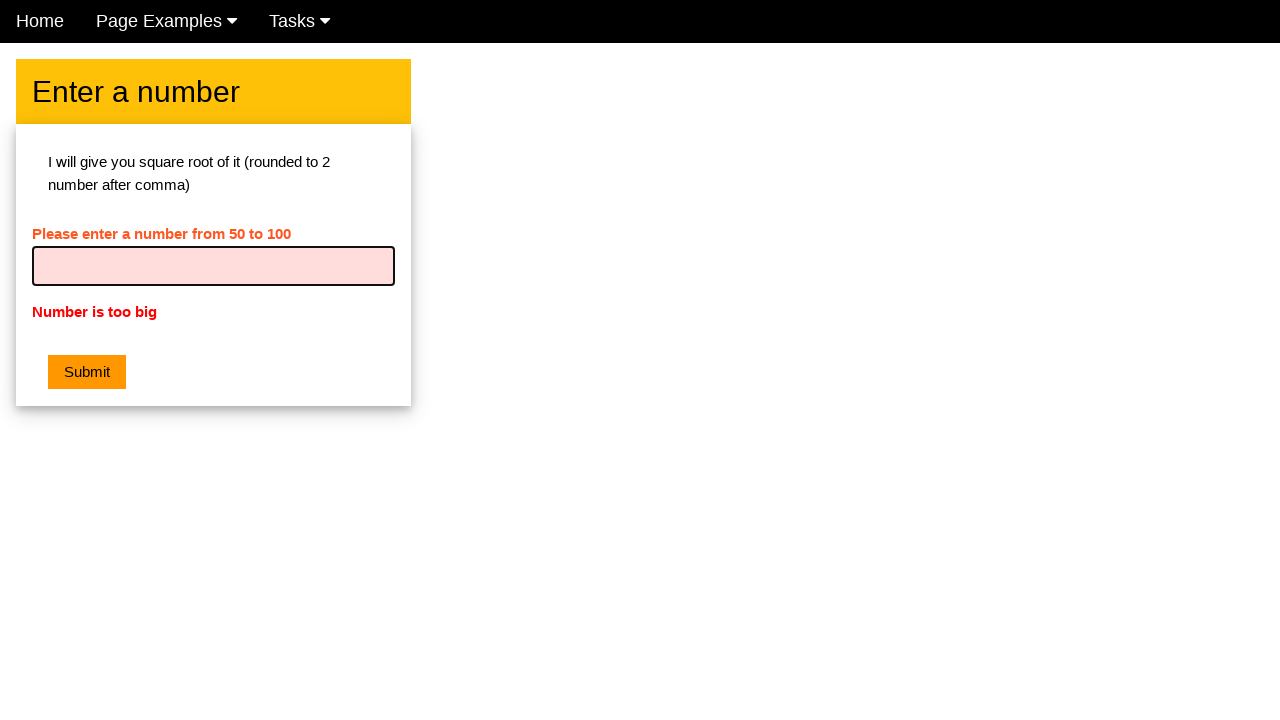

Filled number input field with '666' (bug scenario test) on #numb
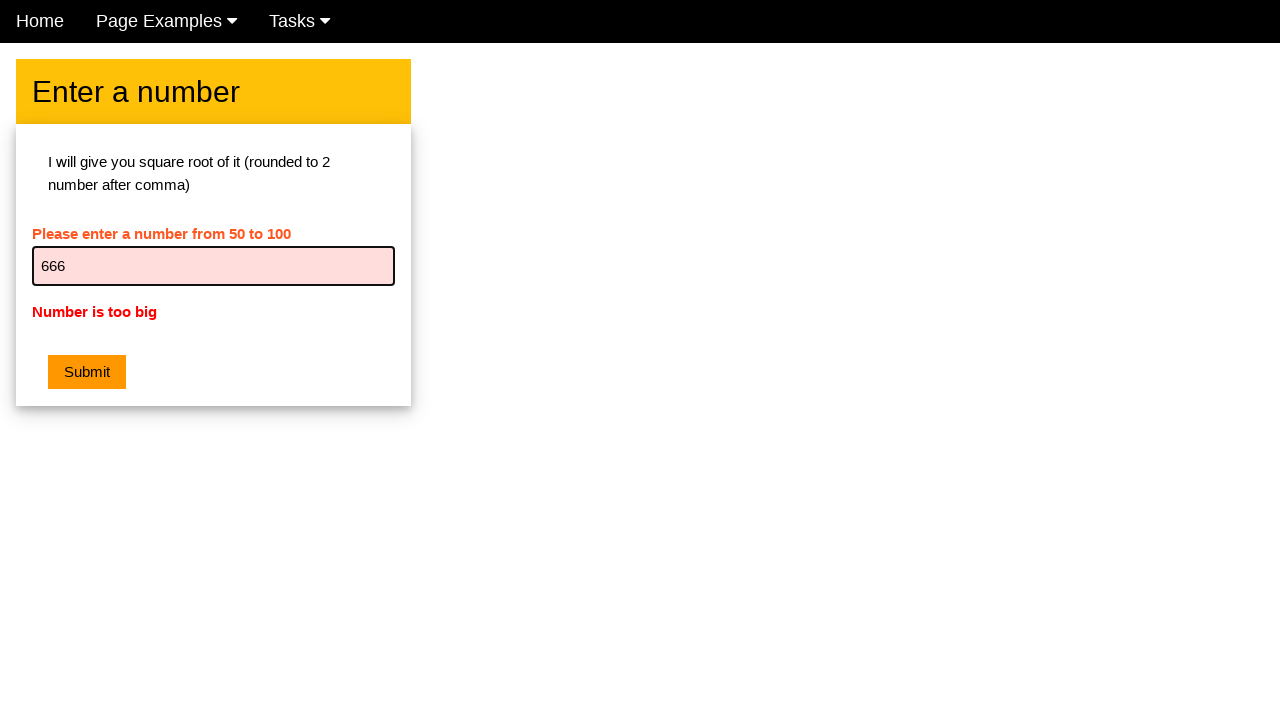

Clicked submit button for bug scenario at (87, 372) on .w3-btn
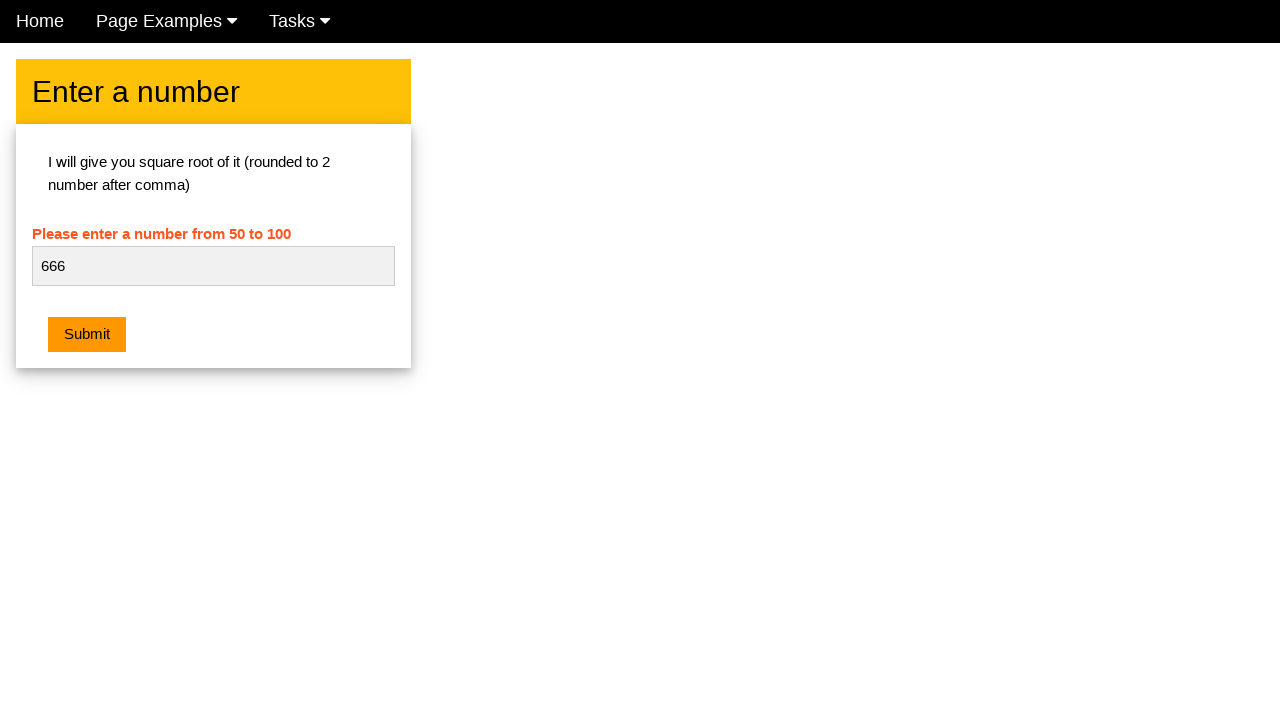

Retrieved error message text for bug scenario
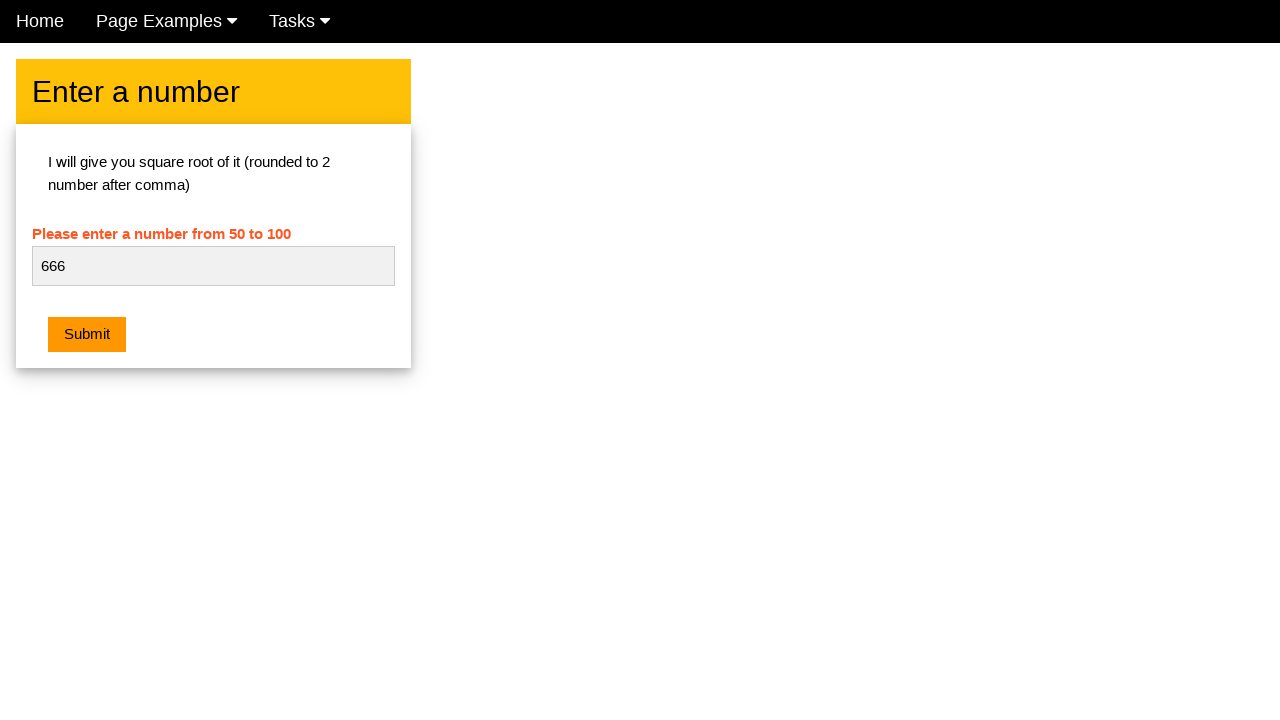

Verified no error message is displayed (bug: 666 should show error but doesn't)
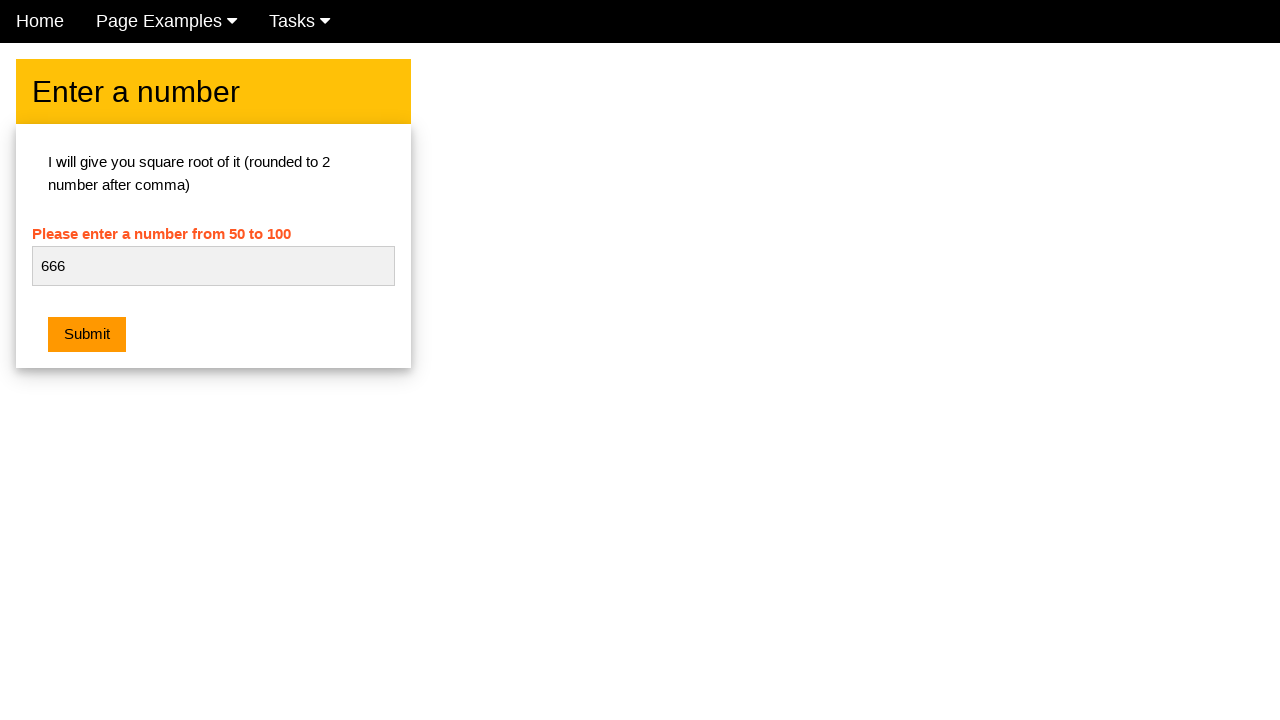

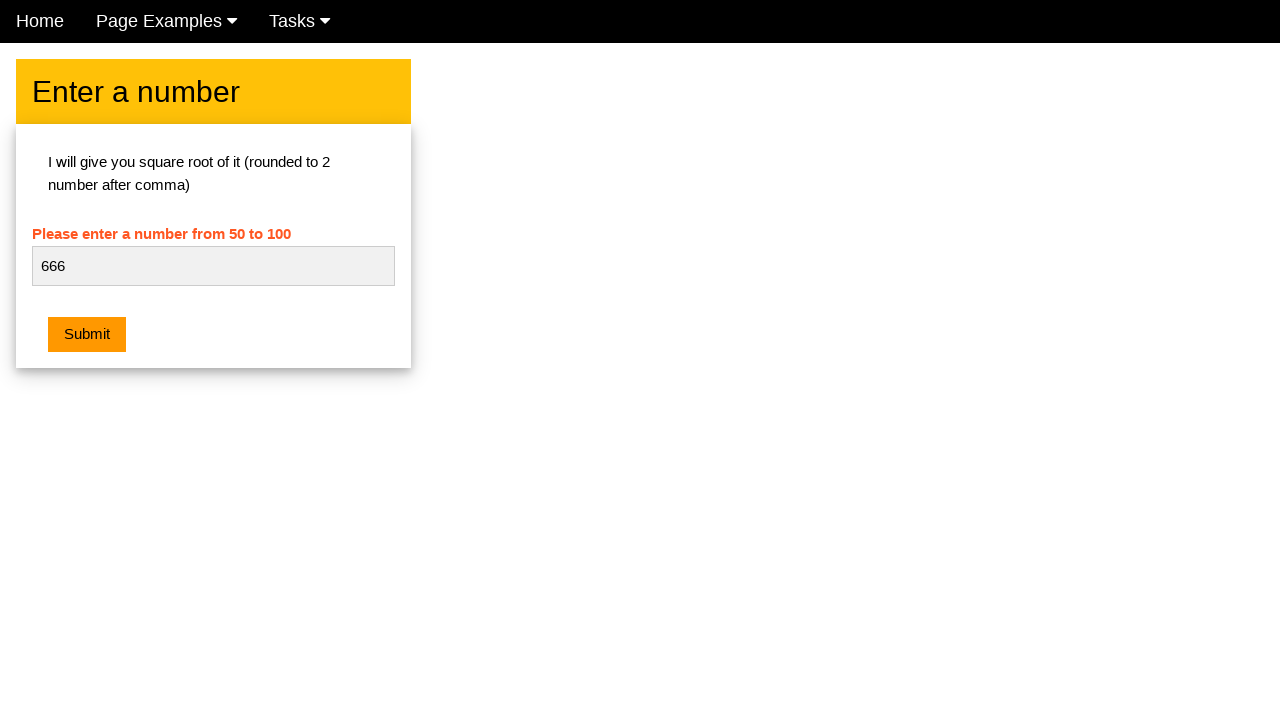